Tests keyboard key press functionality by sending ENTER and END keys to an input field on a keypress testing page

Starting URL: https://syntaxprojects.com/keypress.php

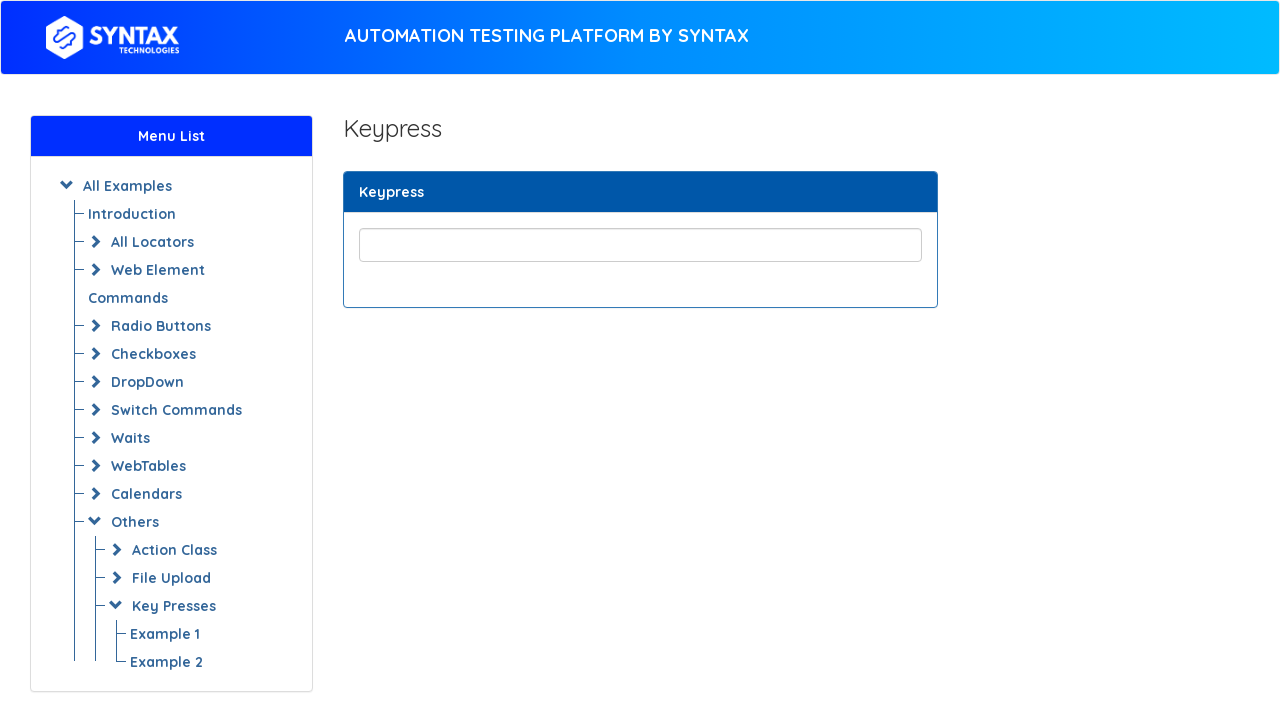

Located input field with class form-control
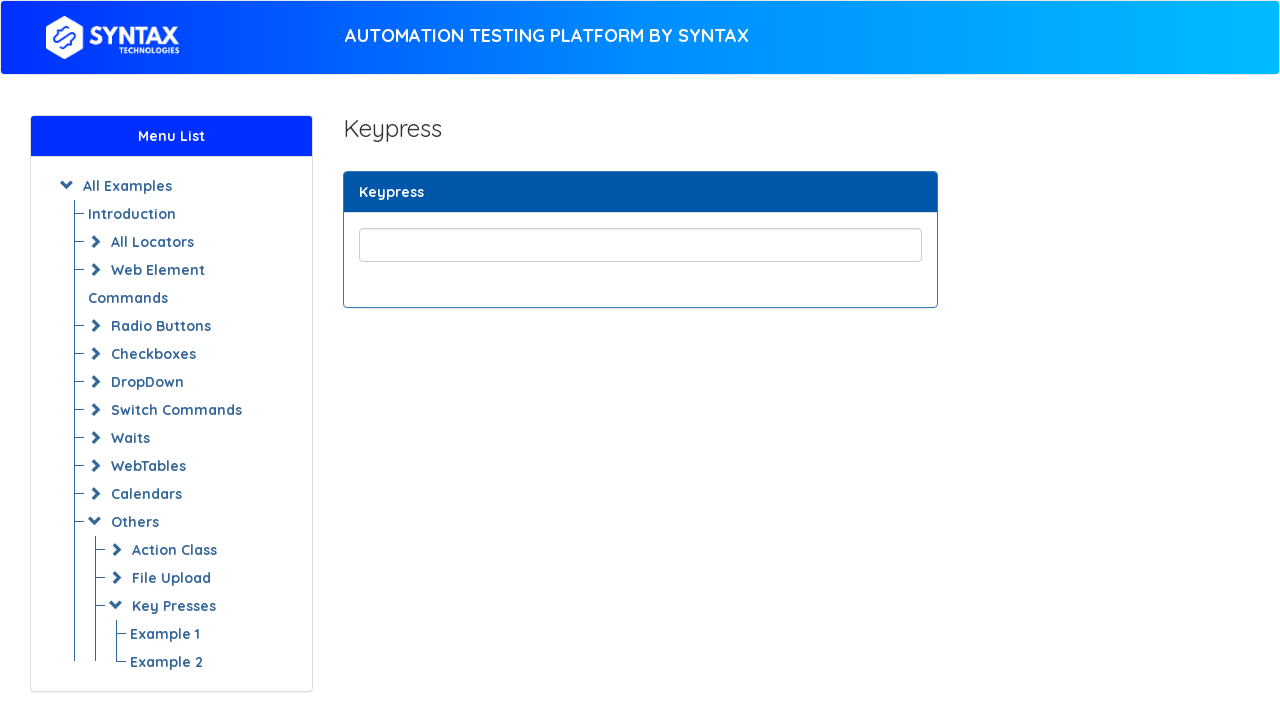

Pressed ENTER key on input field on input.form-control
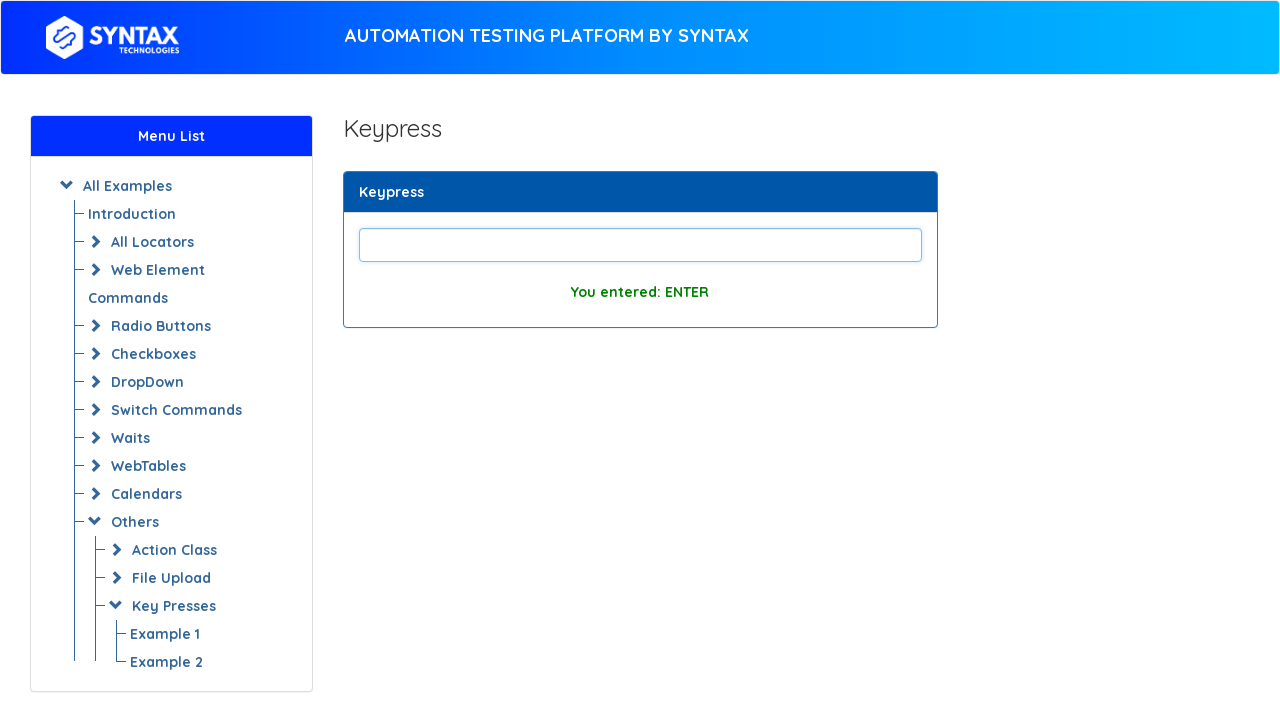

Pressed END key on input field on input.form-control
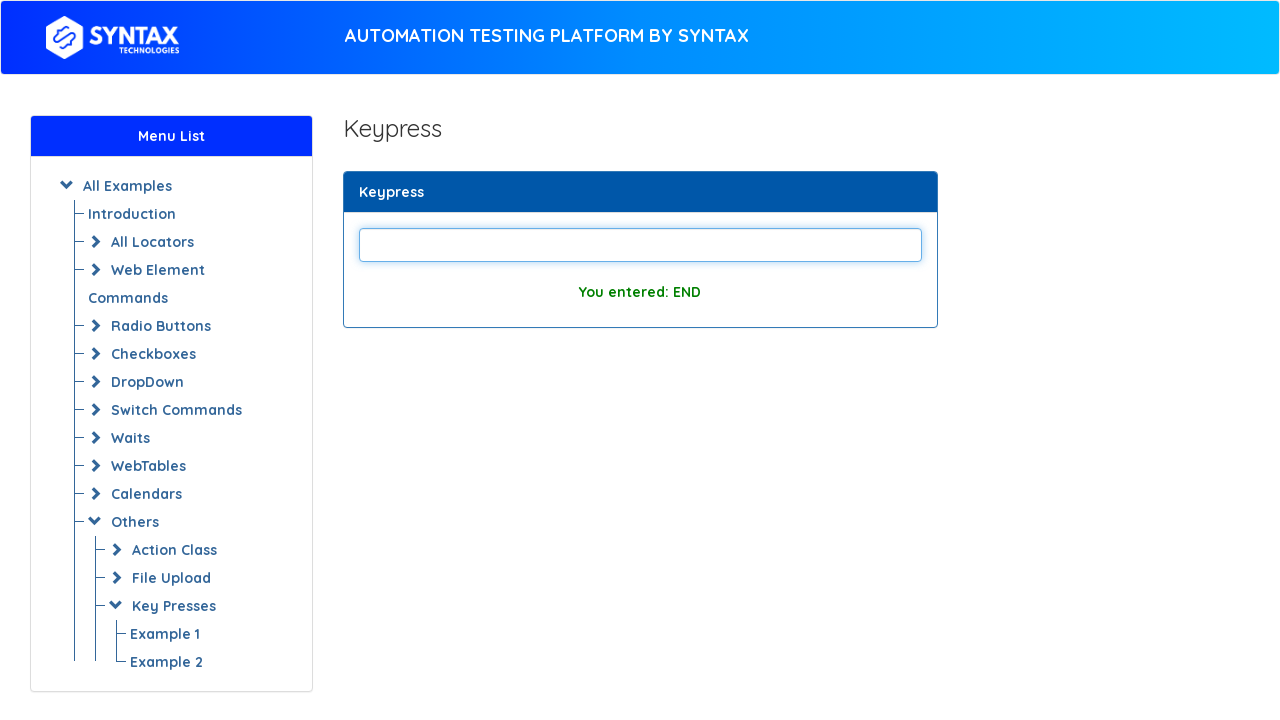

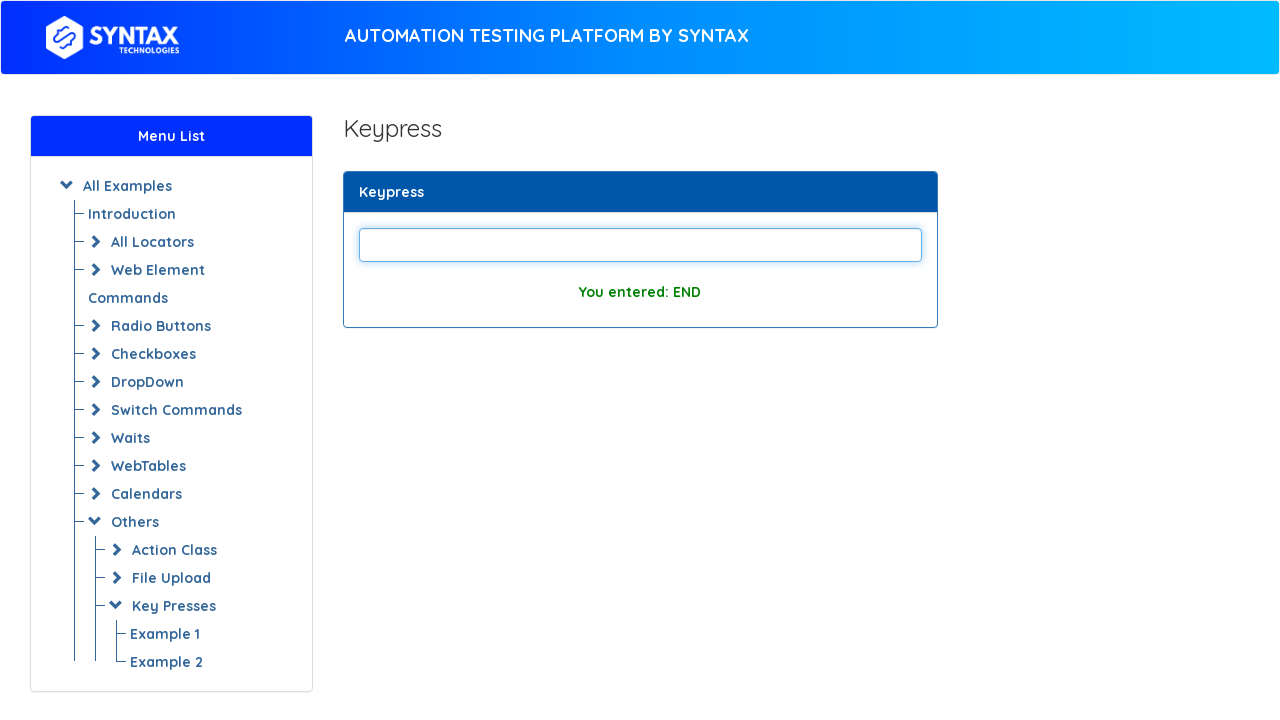